Tests random selection of multiple non-consecutive numbers by ctrl+clicking on elements 1, 3, 6, and 11.

Starting URL: https://automationfc.github.io/jquery-selectable/

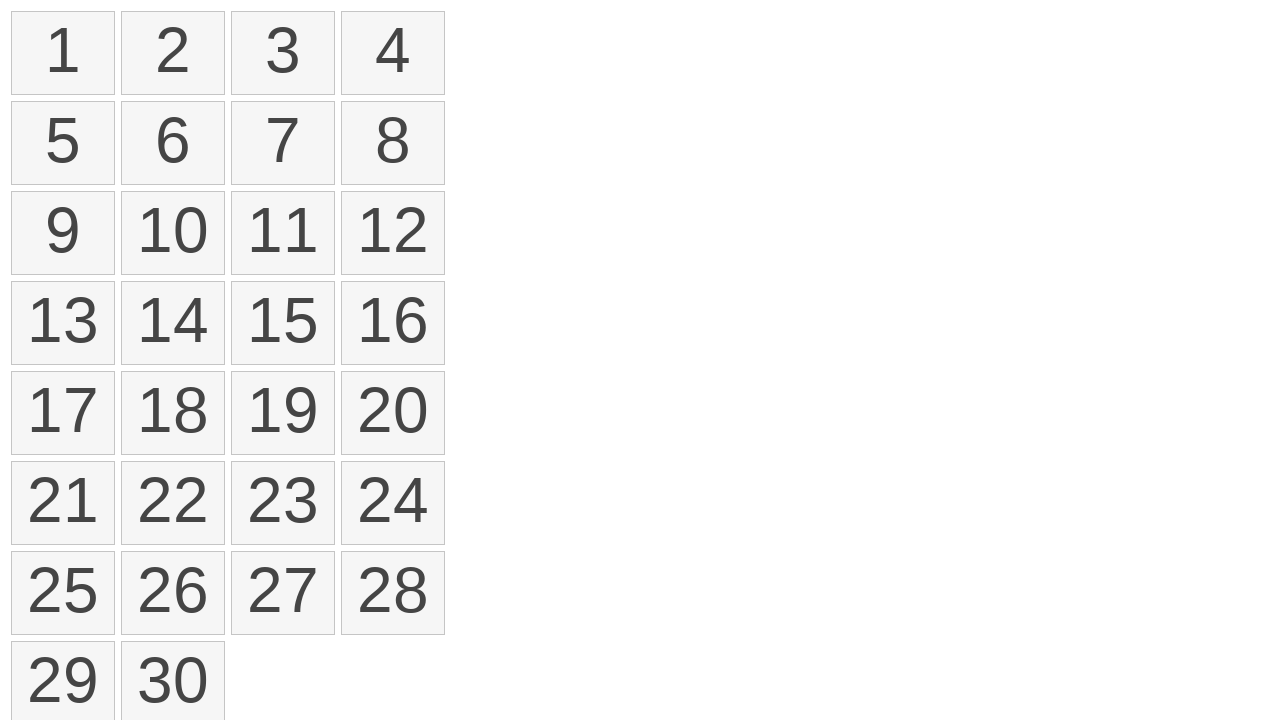

Waited for number elements to load
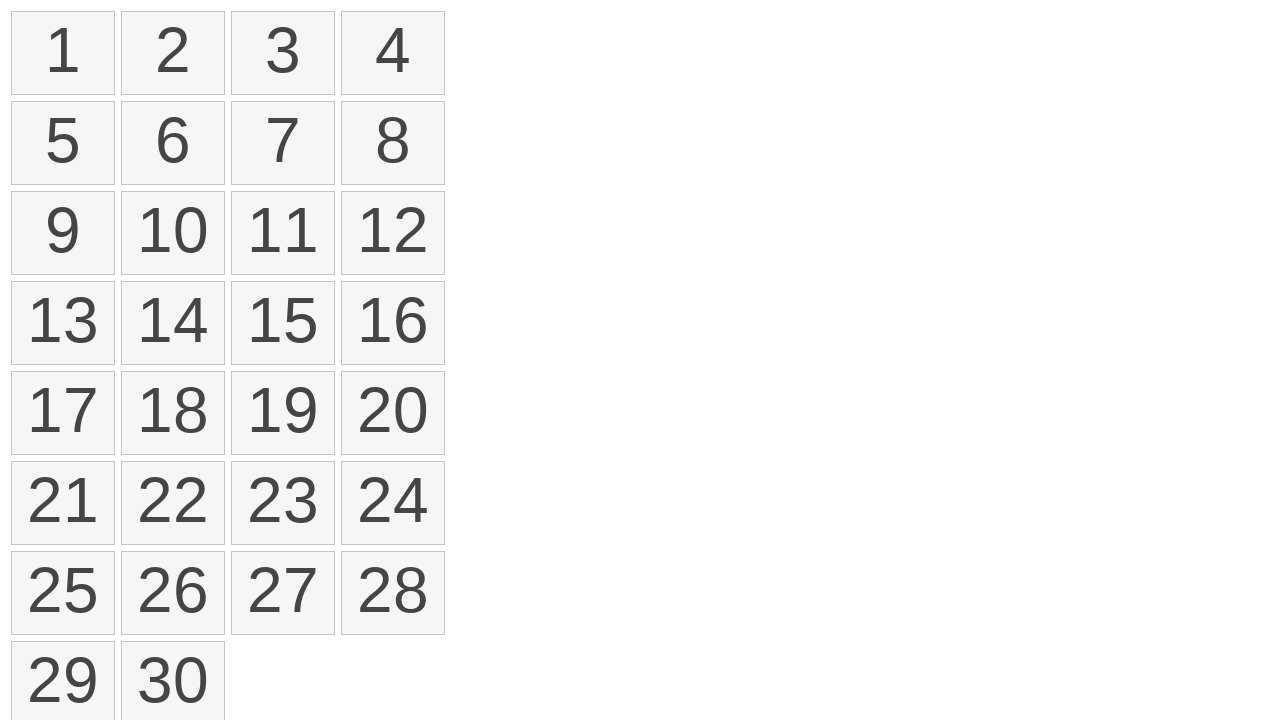

Ctrl+clicked on element 1 at (63, 53) on ol.ui-selectable>li >> nth=0
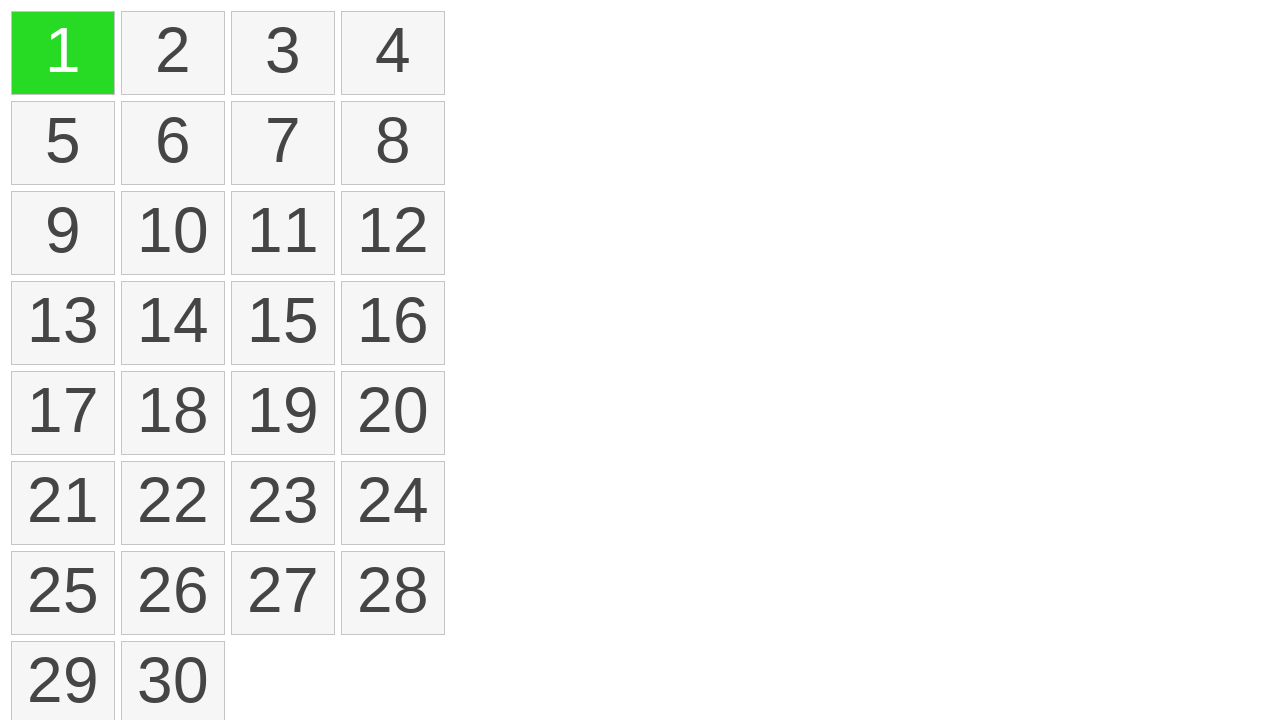

Ctrl+clicked on element 3 at (283, 53) on ol.ui-selectable>li >> nth=2
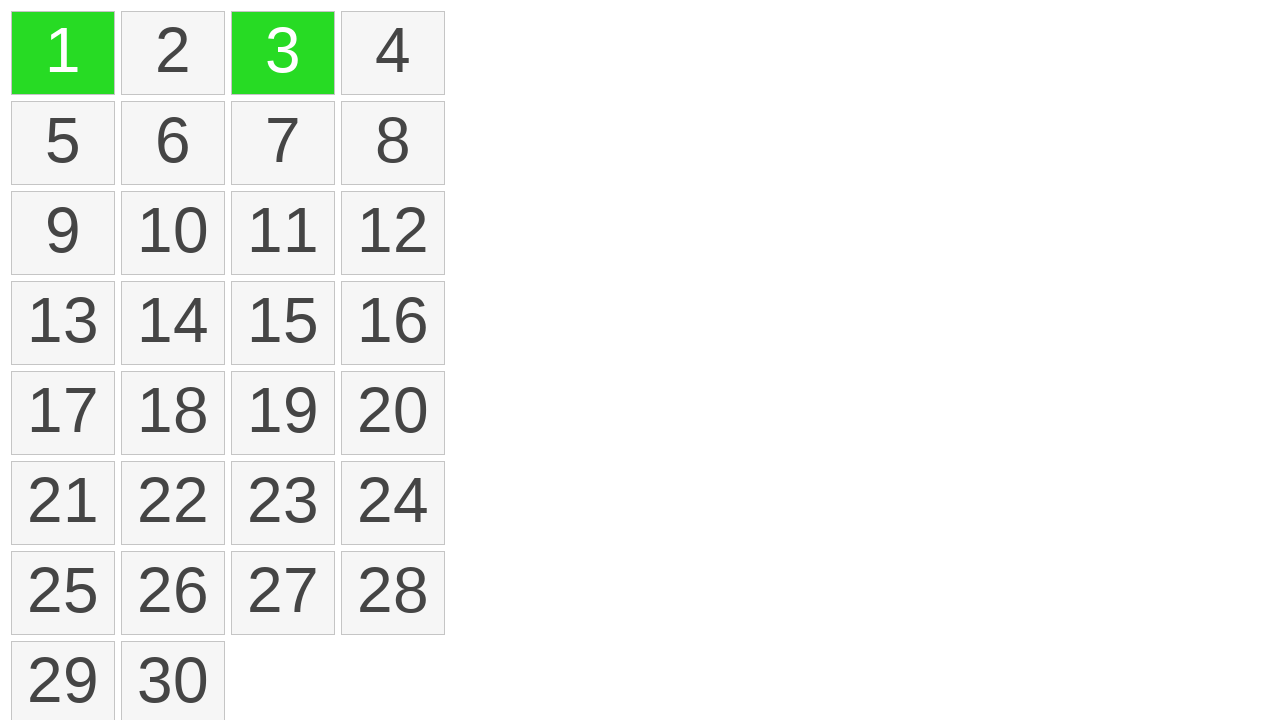

Ctrl+clicked on element 6 at (173, 143) on ol.ui-selectable>li >> nth=5
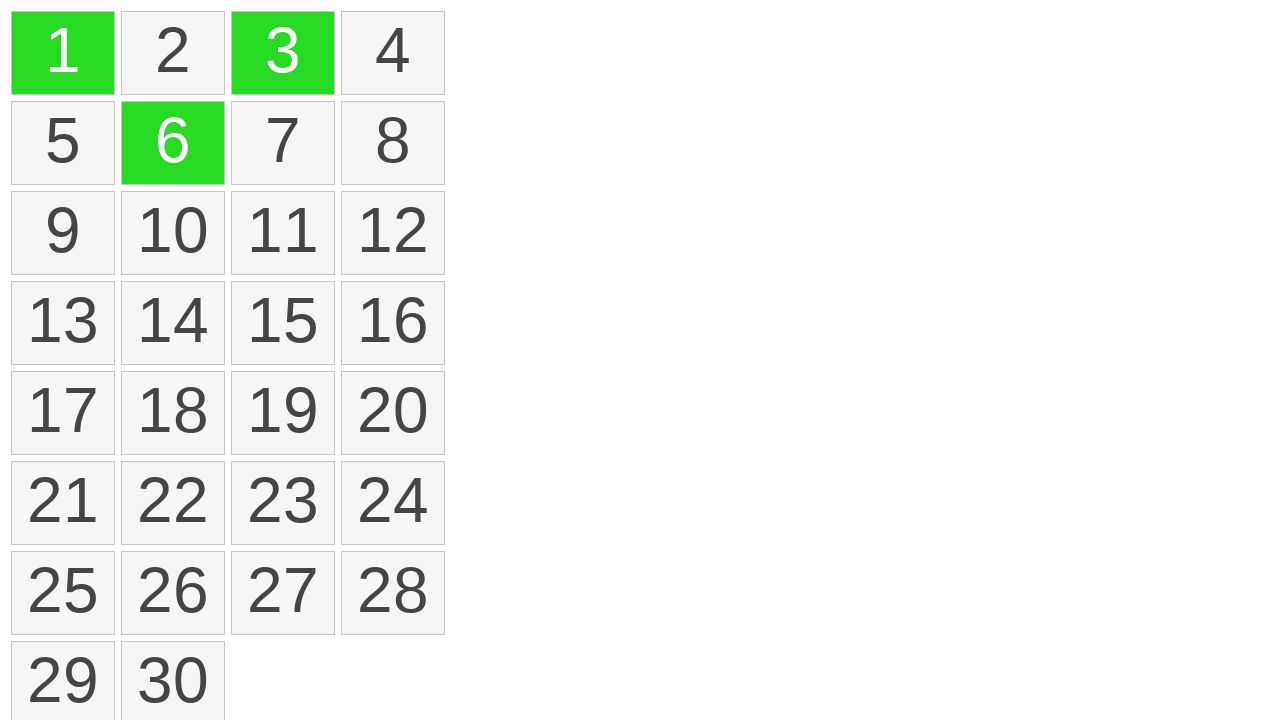

Ctrl+clicked on element 11 at (283, 233) on ol.ui-selectable>li >> nth=10
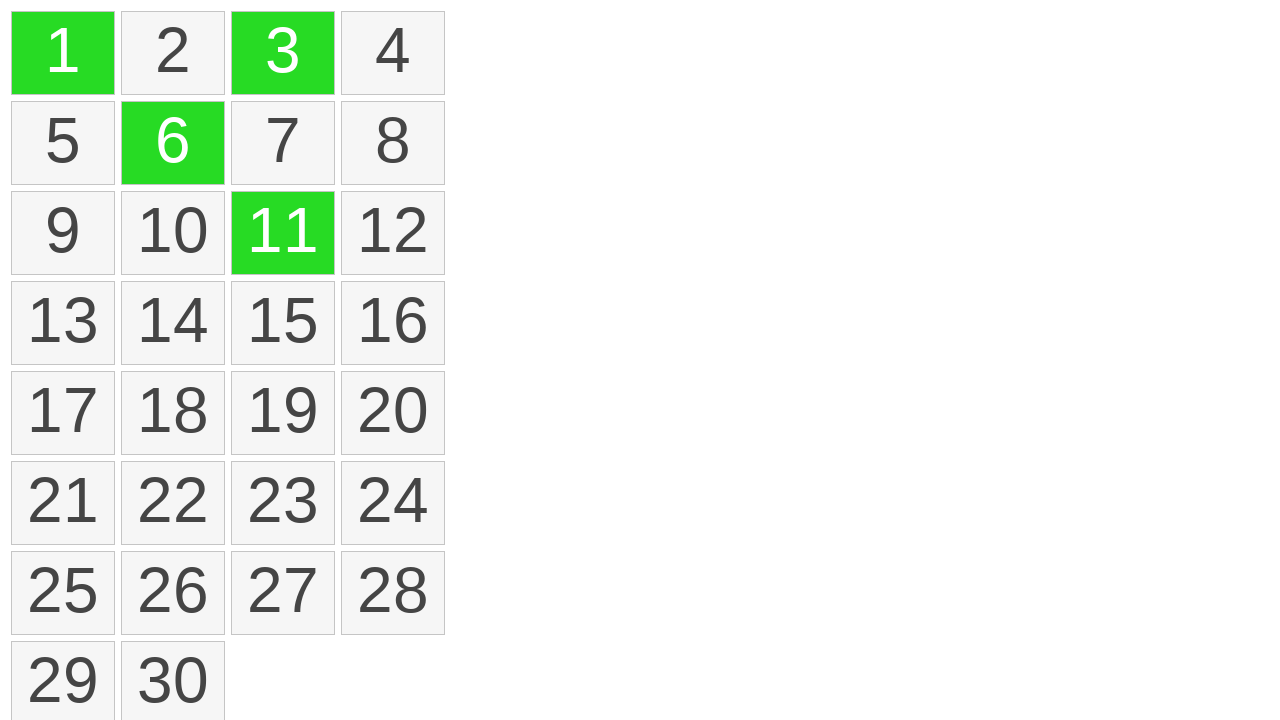

Retrieved all selected elements
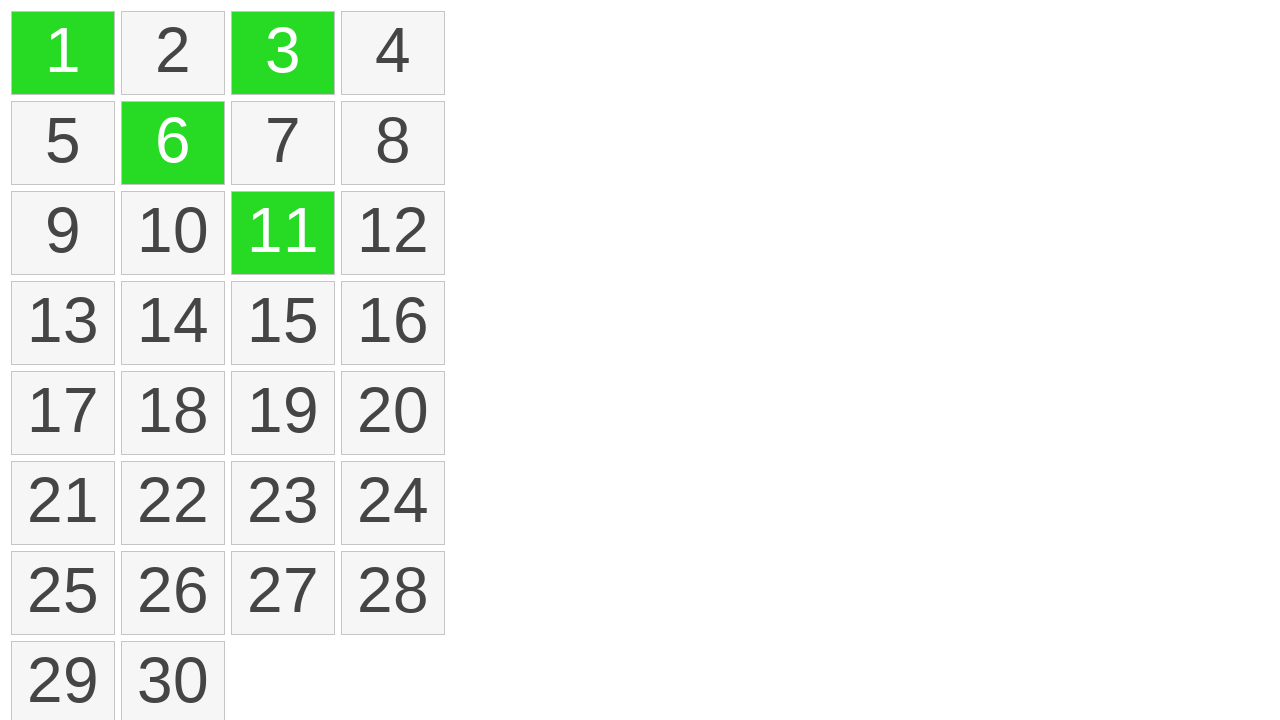

Verified that exactly 4 elements are selected
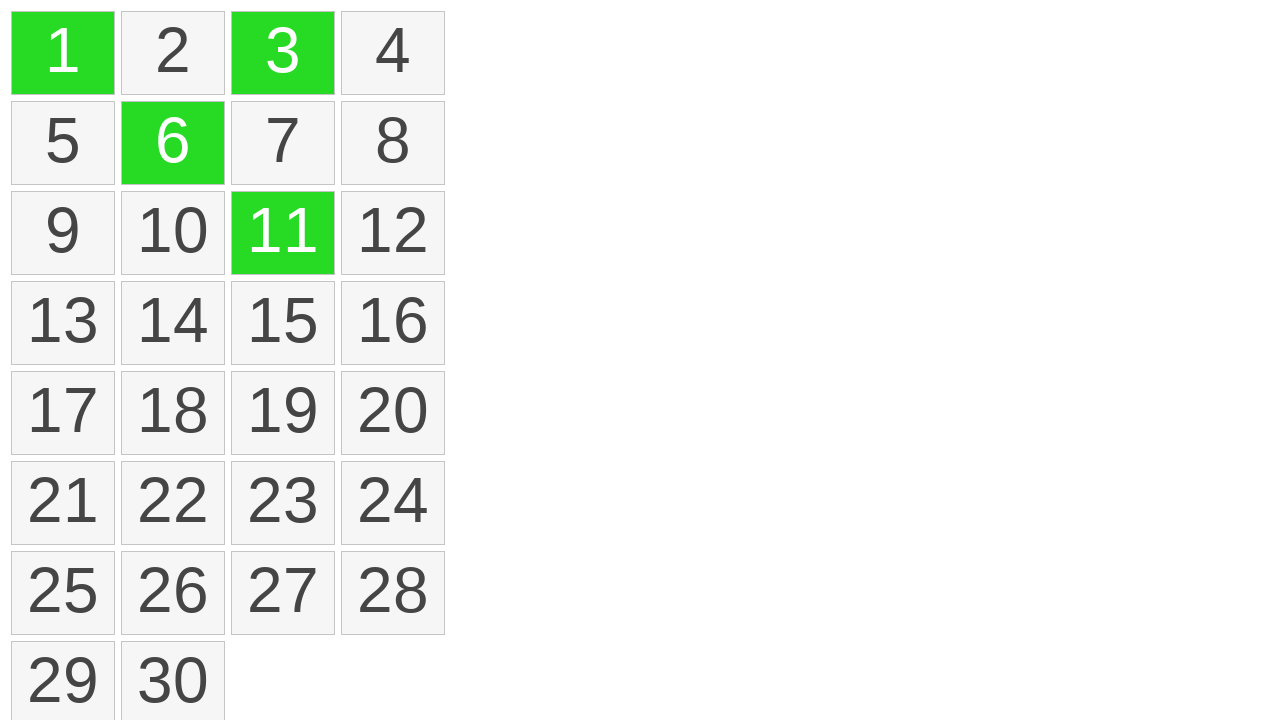

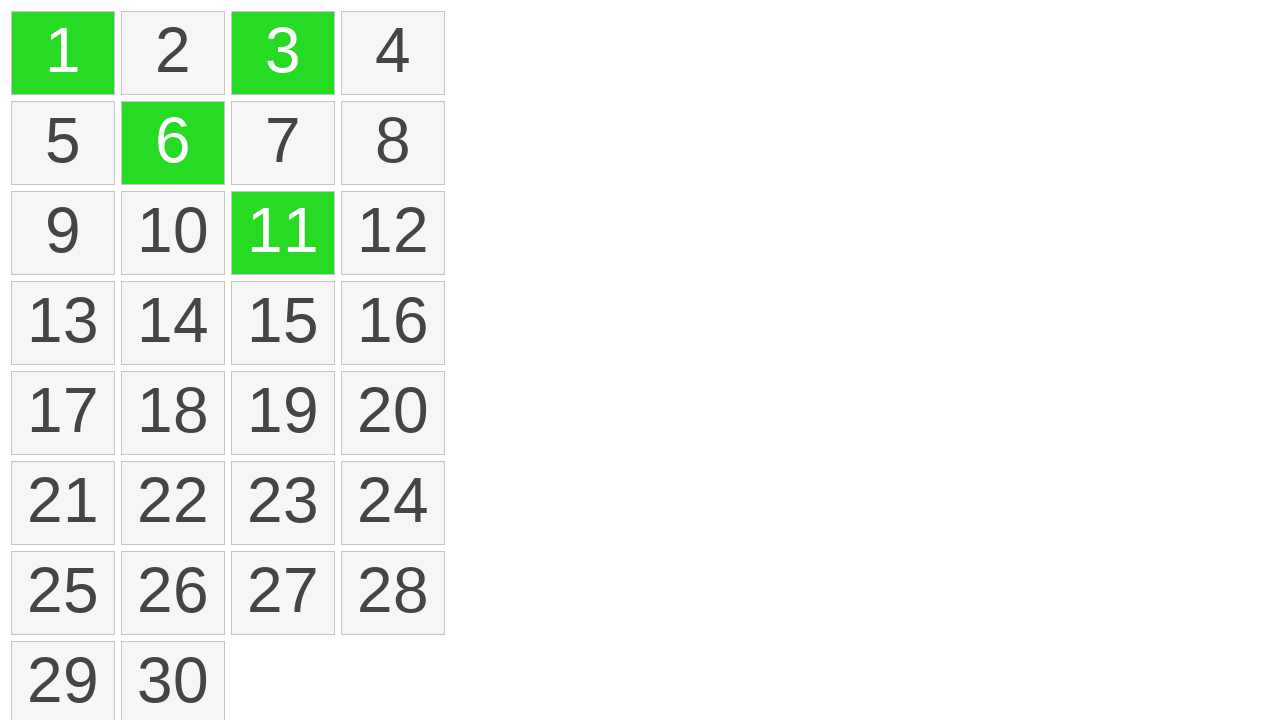